Tests dynamic controls functionality by clicking a checkbox, removing it, enabling/disabling a text input, and verifying the state changes through displayed messages.

Starting URL: https://the-internet.herokuapp.com/dynamic_controls

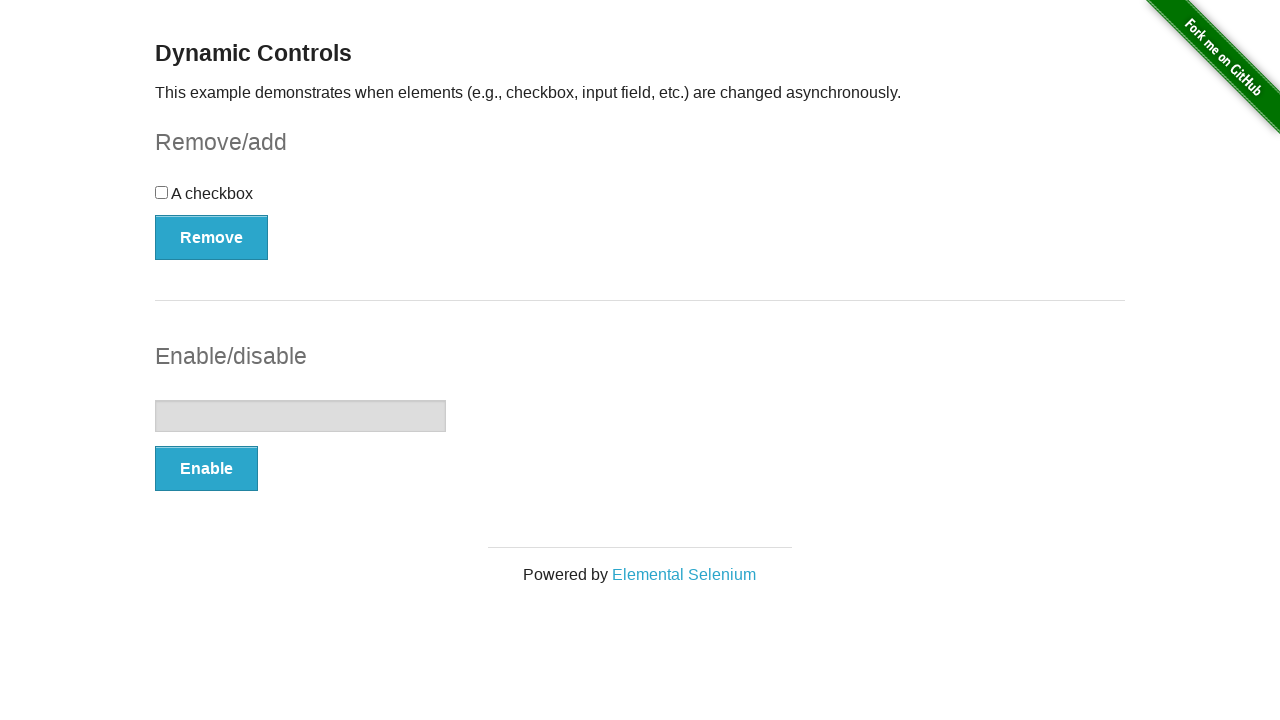

Clicked checkbox to toggle its state at (162, 192) on input[type='checkbox']
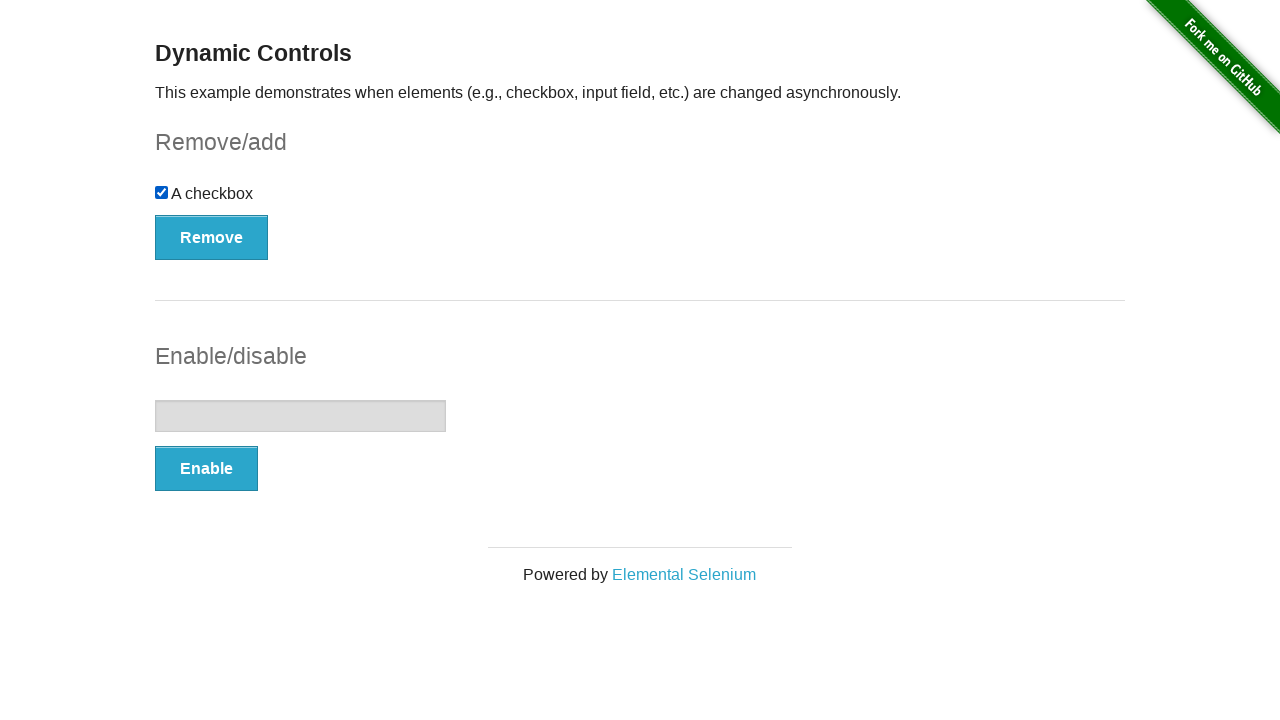

Clicked Remove button to remove checkbox at (212, 237) on button:text('Remove')
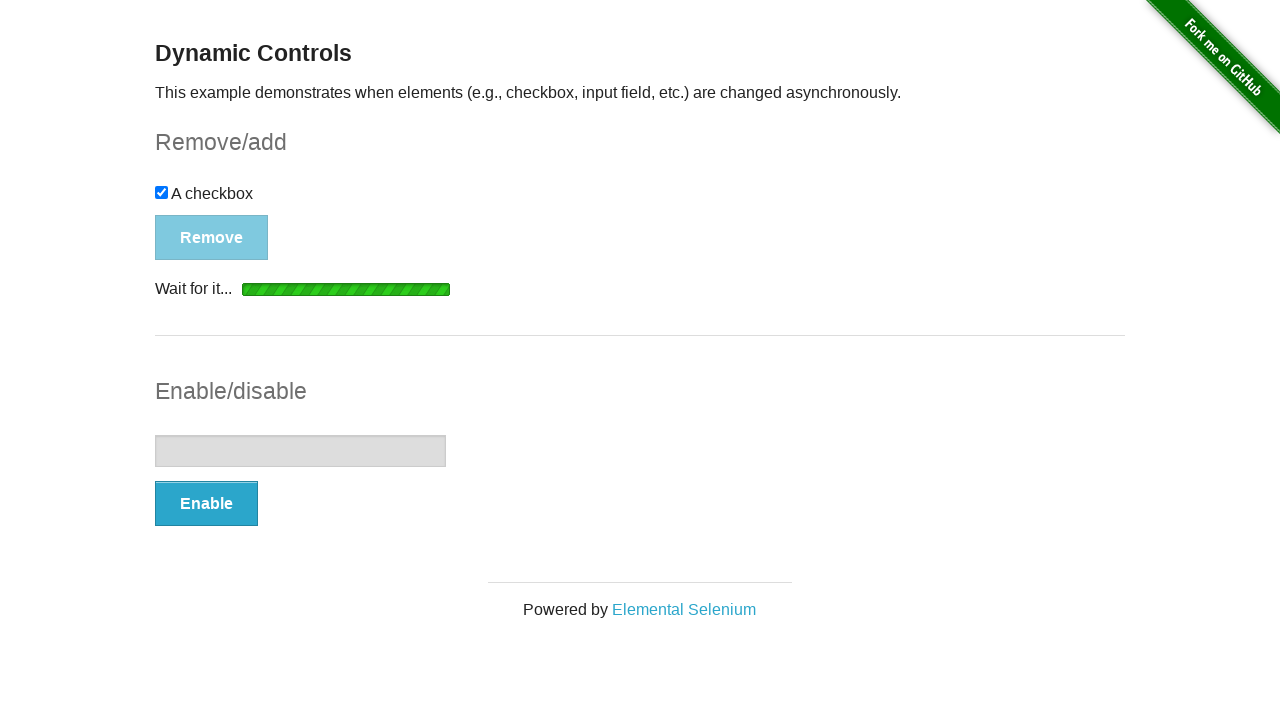

Verified 'It's gone!' message appeared after checkbox removal
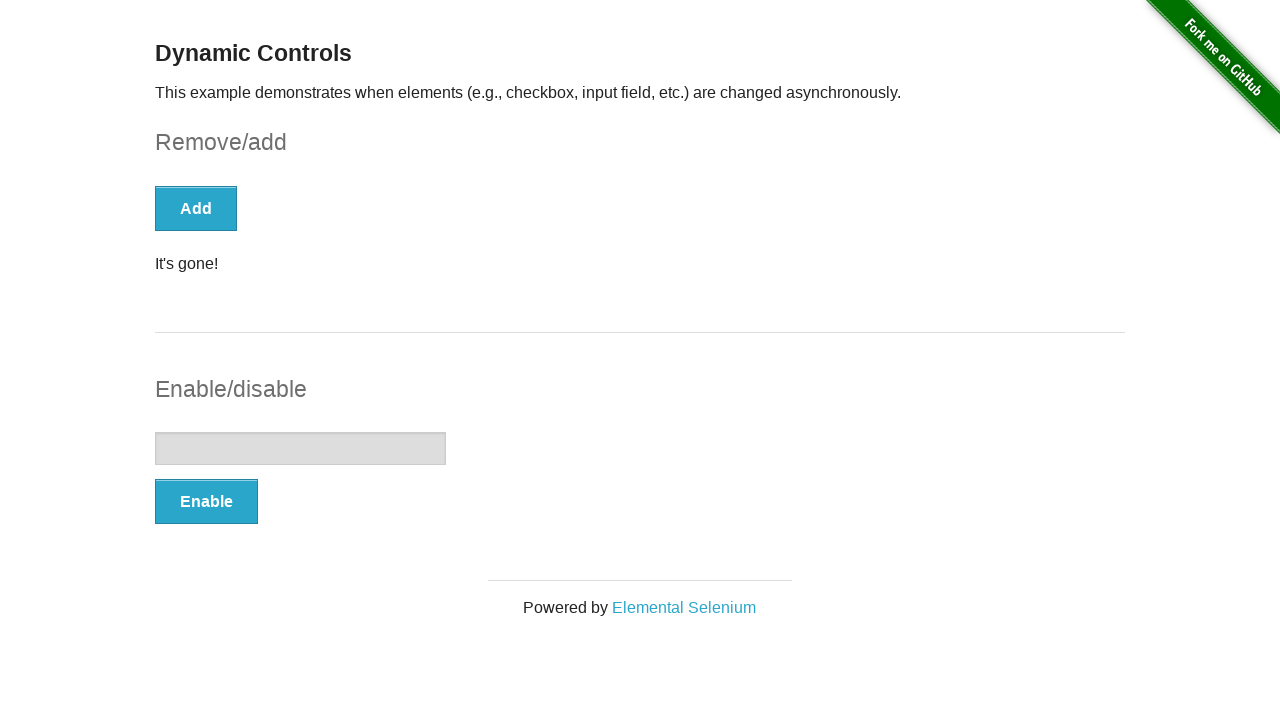

Clicked Enable button to enable text input at (206, 501) on button:text('Enable')
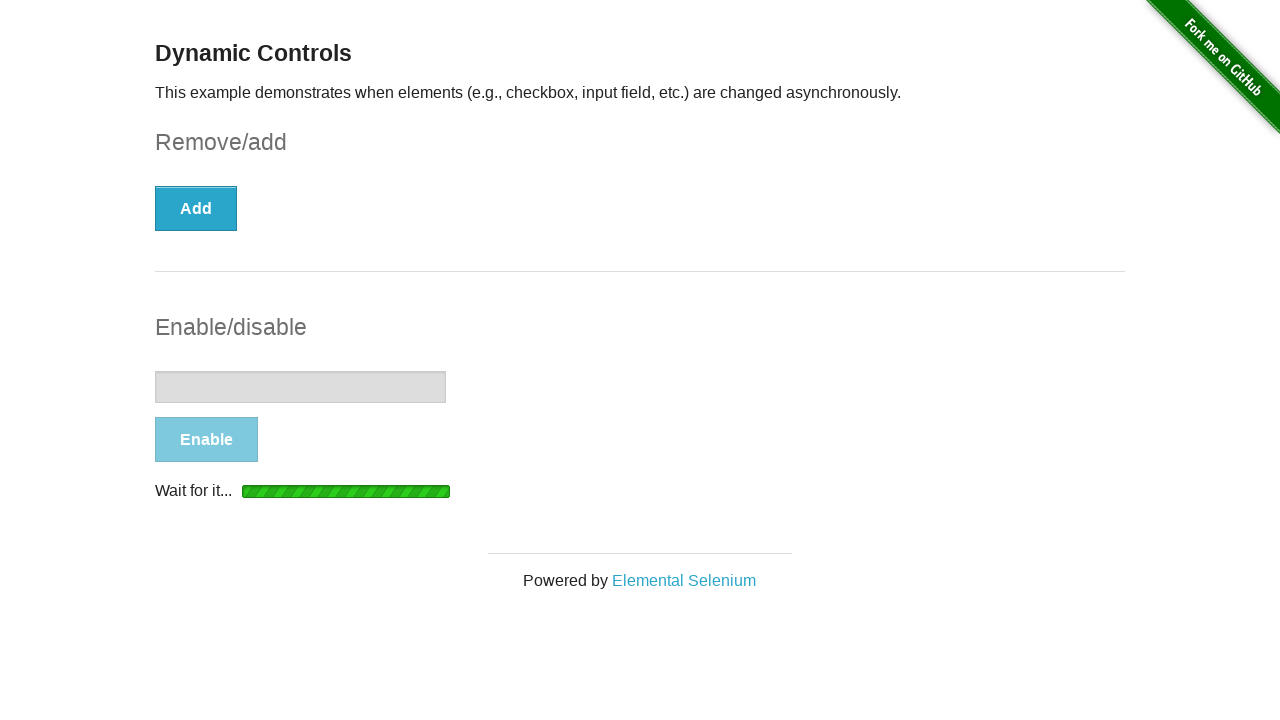

Verified 'It's enabled!' message appeared after enabling input
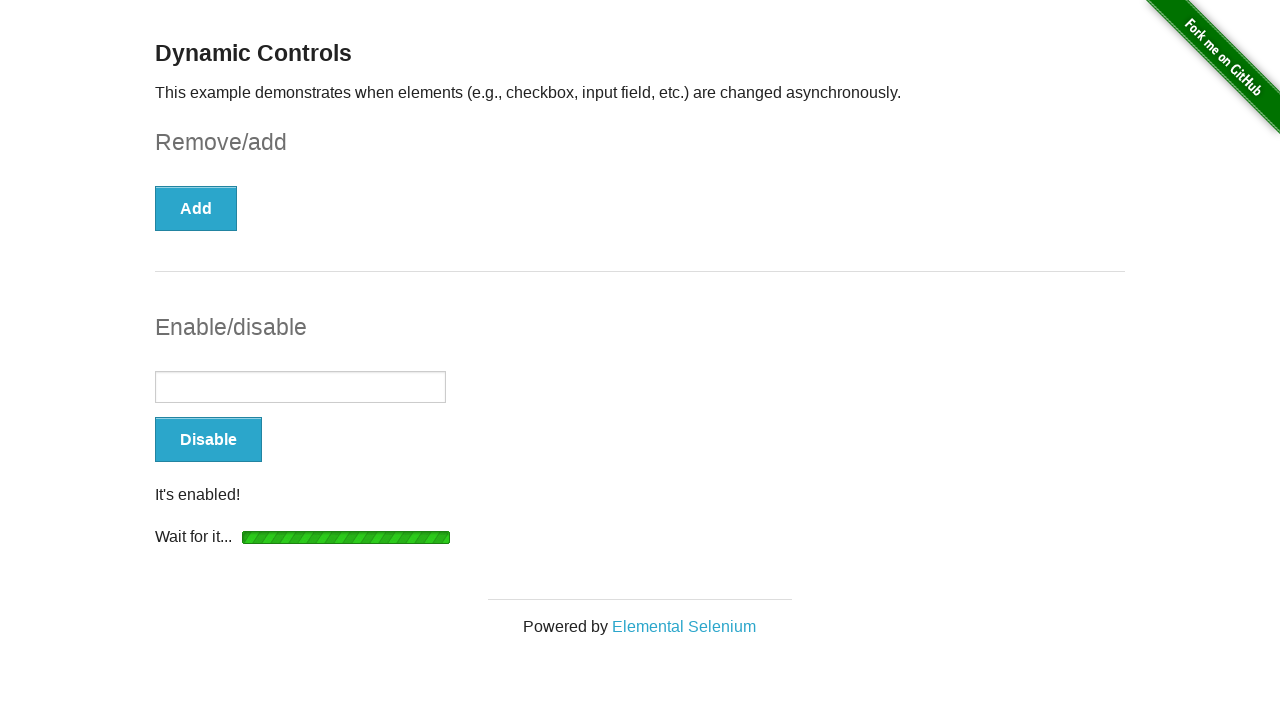

Filled text input with 'Hello' on input[type='text']
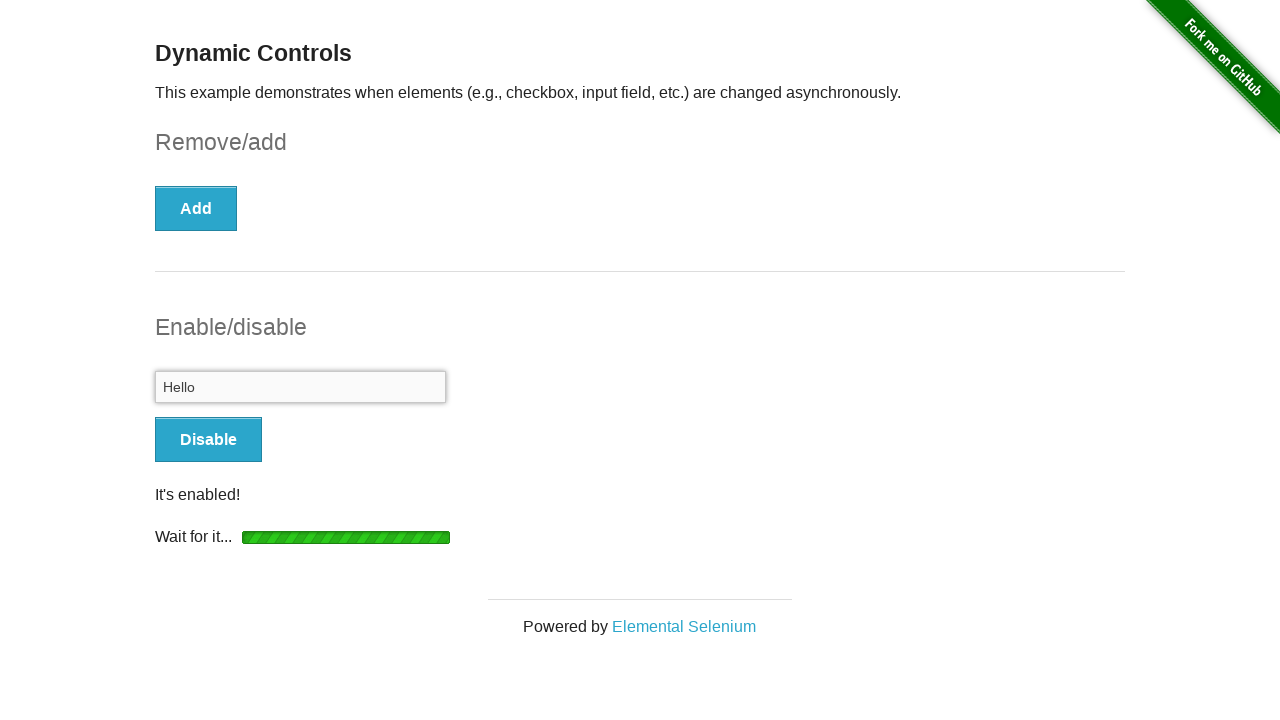

Clicked Disable button to disable text input at (208, 440) on button:text('Disable')
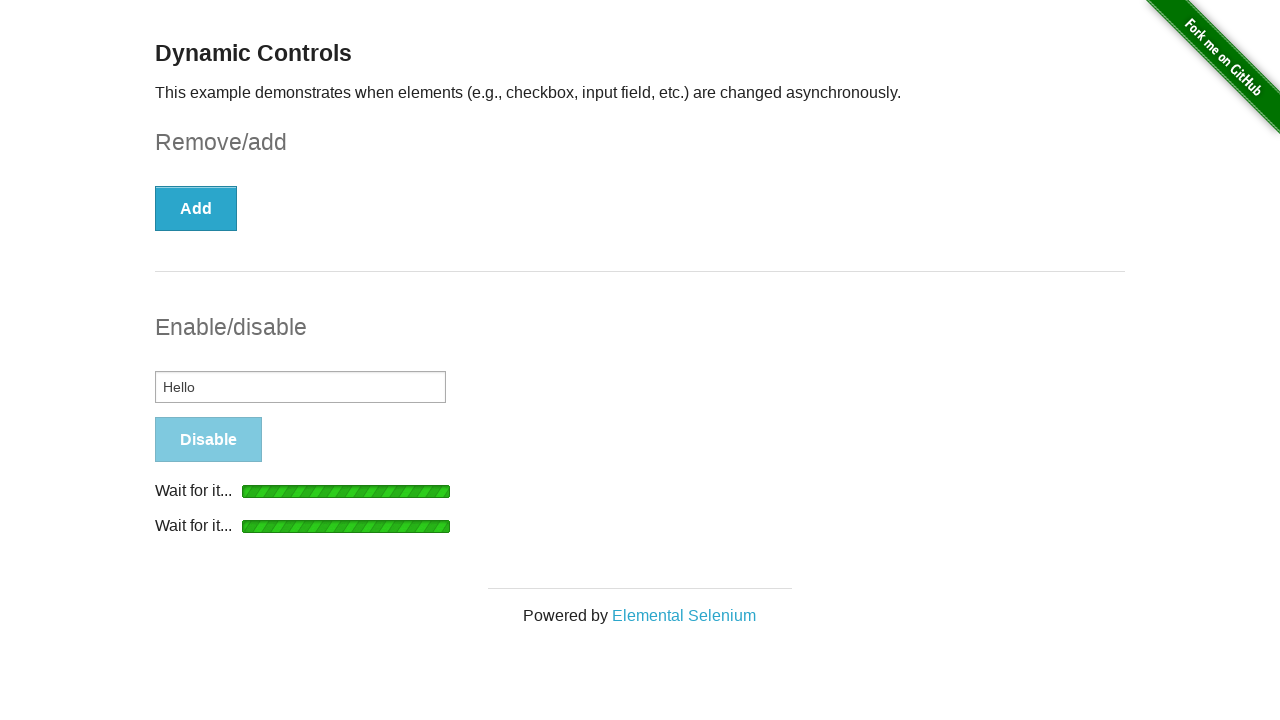

Verified 'It's disabled!' message appeared after disabling input
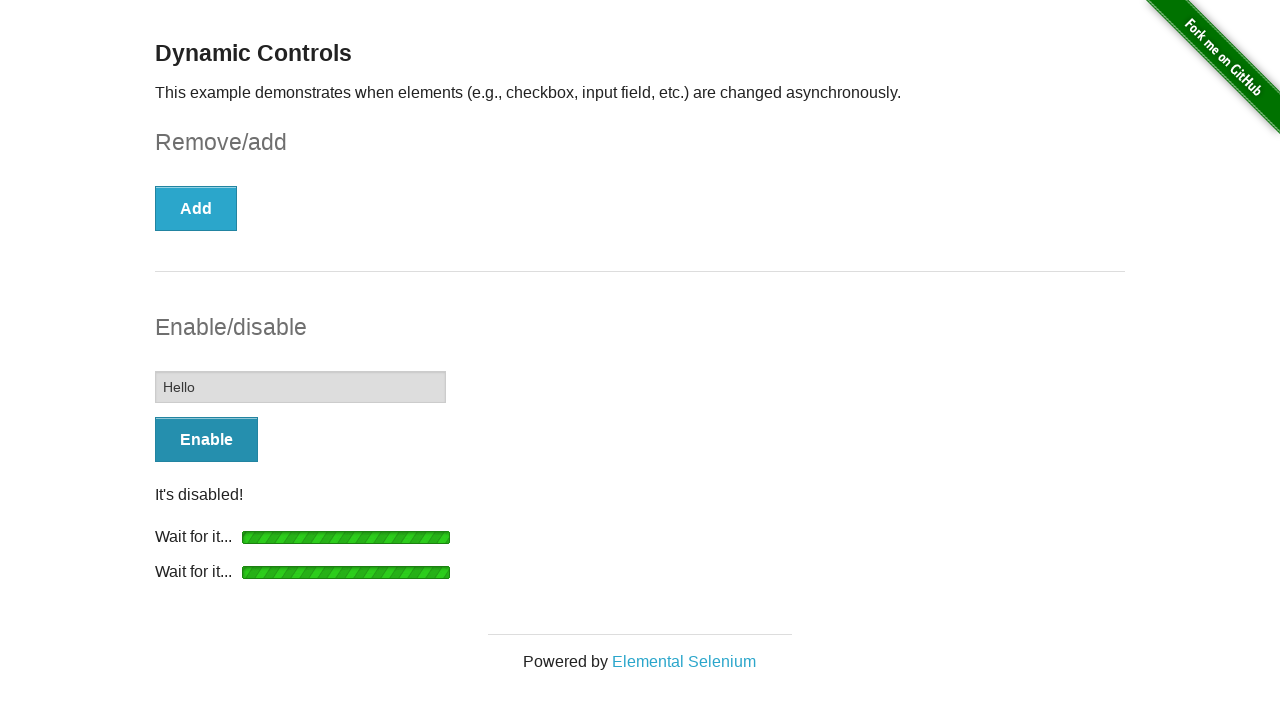

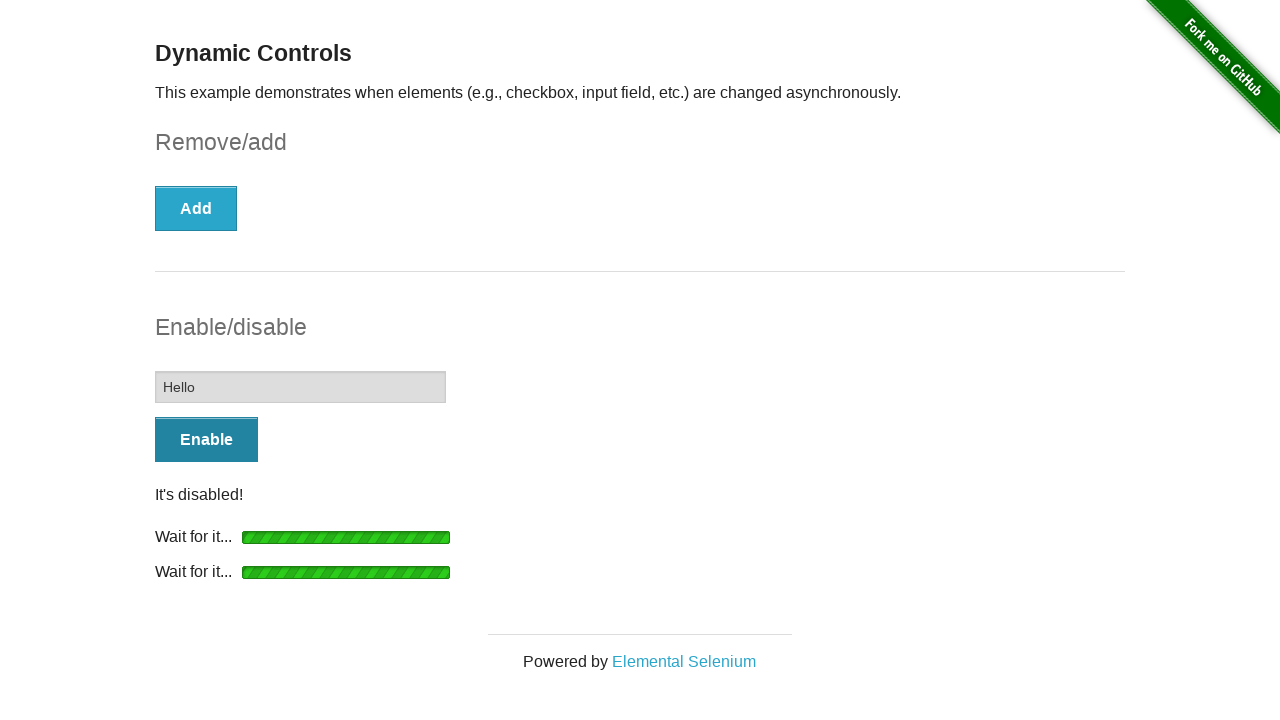